Navigates to Selenium website, verifies the page title, clicks on Downloads tab, and verifies the Downloads page title

Starting URL: http://selenium.dev

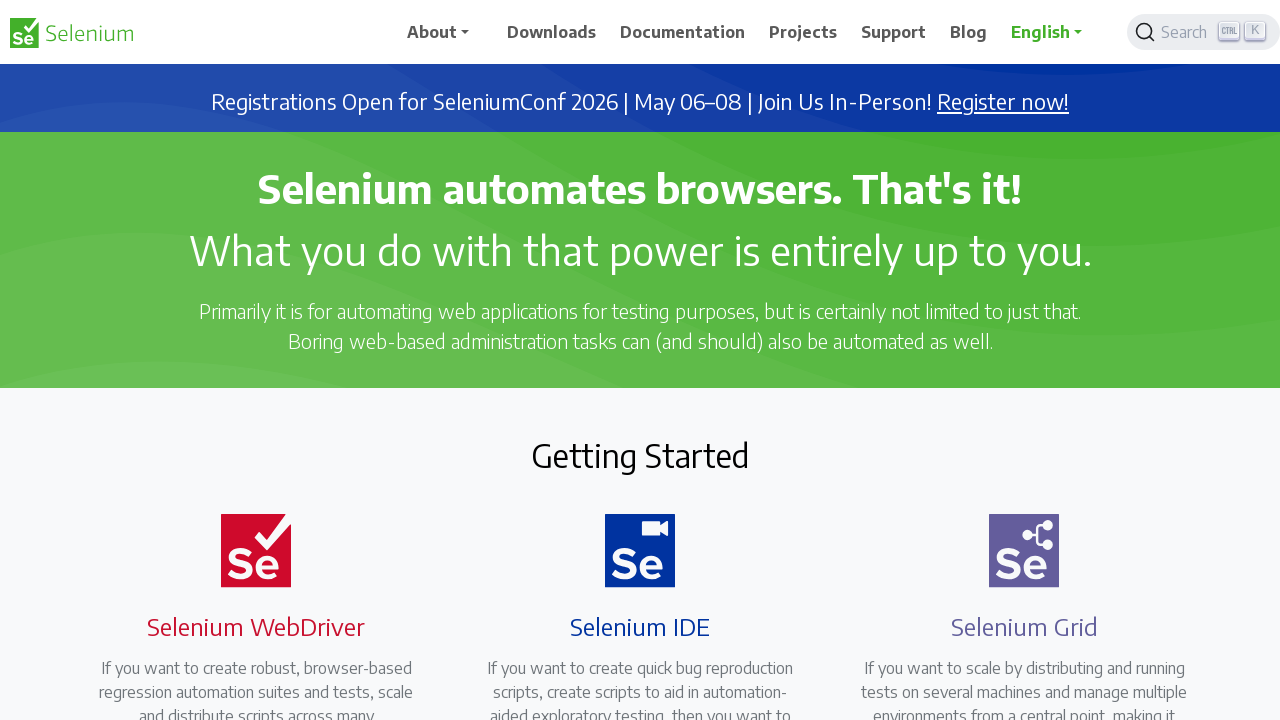

Verified page title is 'Selenium'
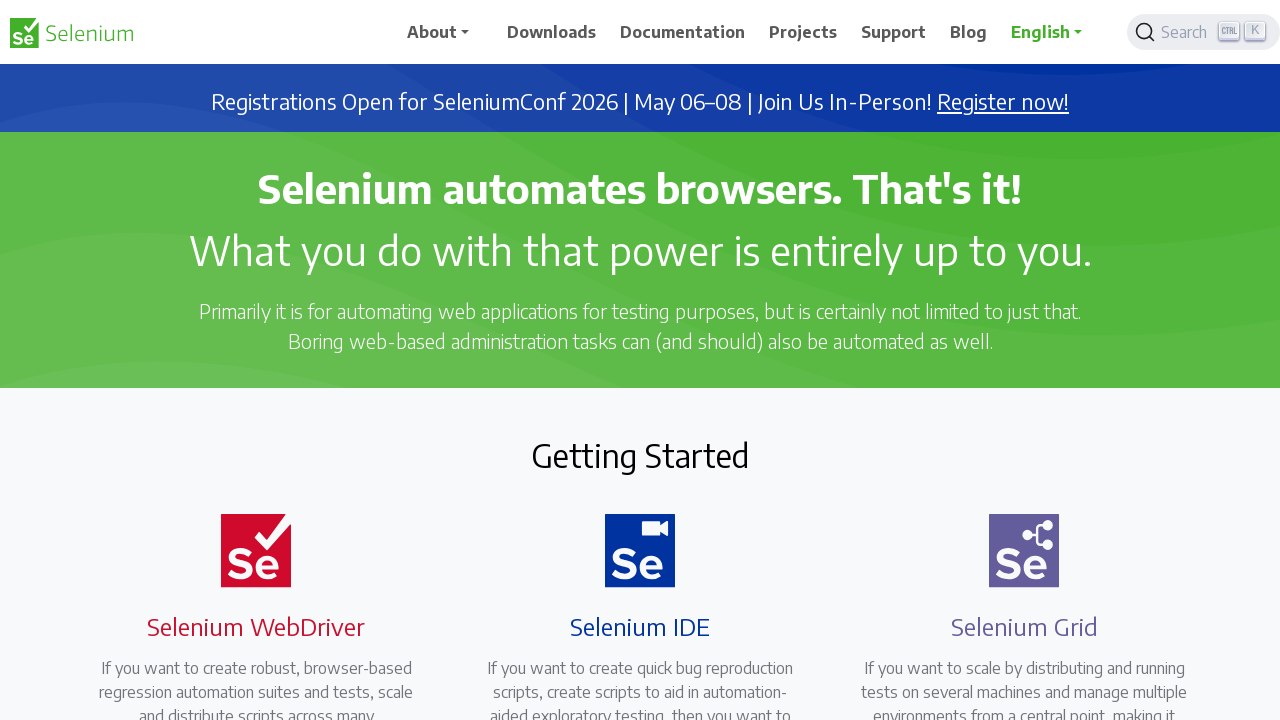

Clicked on Downloads tab at (552, 32) on xpath=//span[contains(.,'Downloads')]
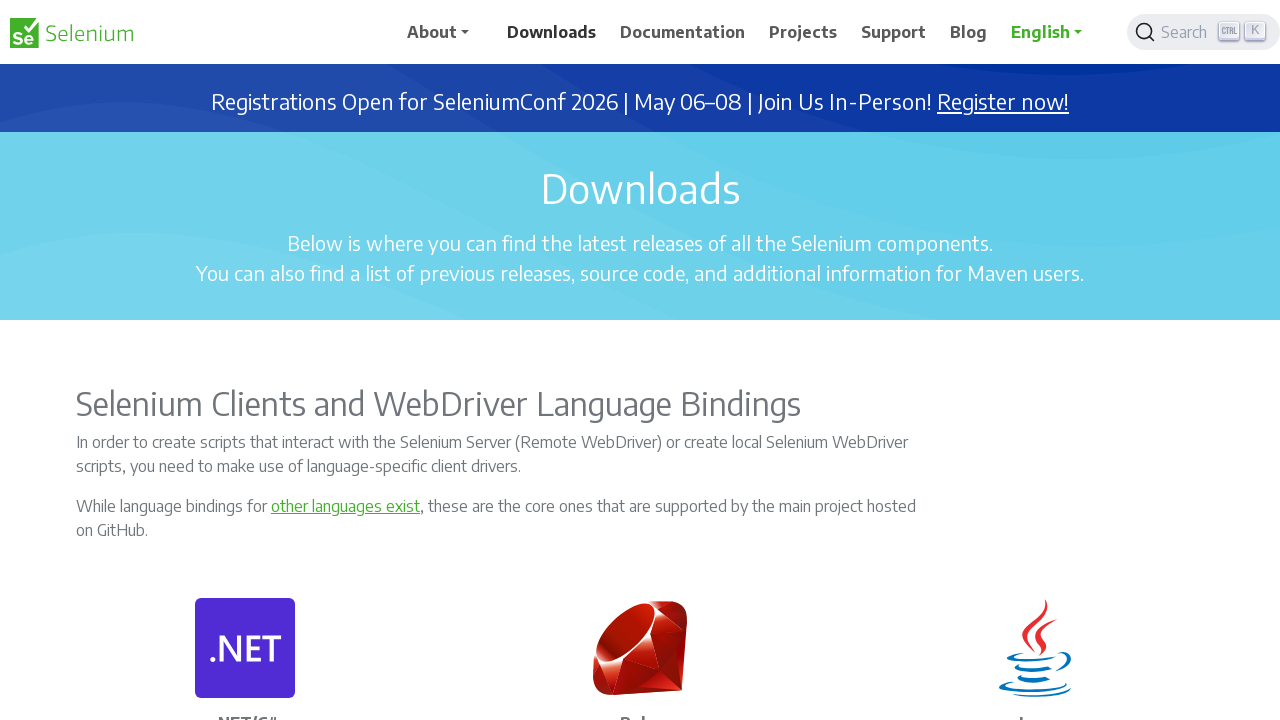

Verified Downloads page title contains 'Downloads'
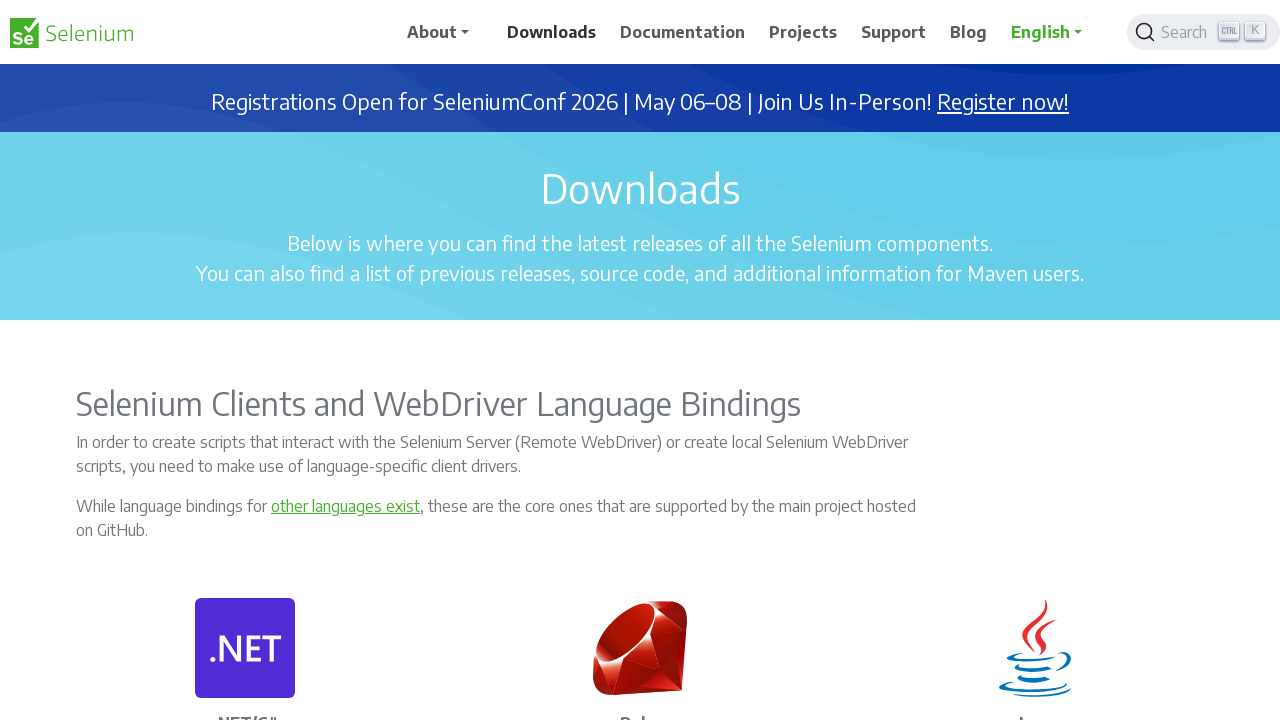

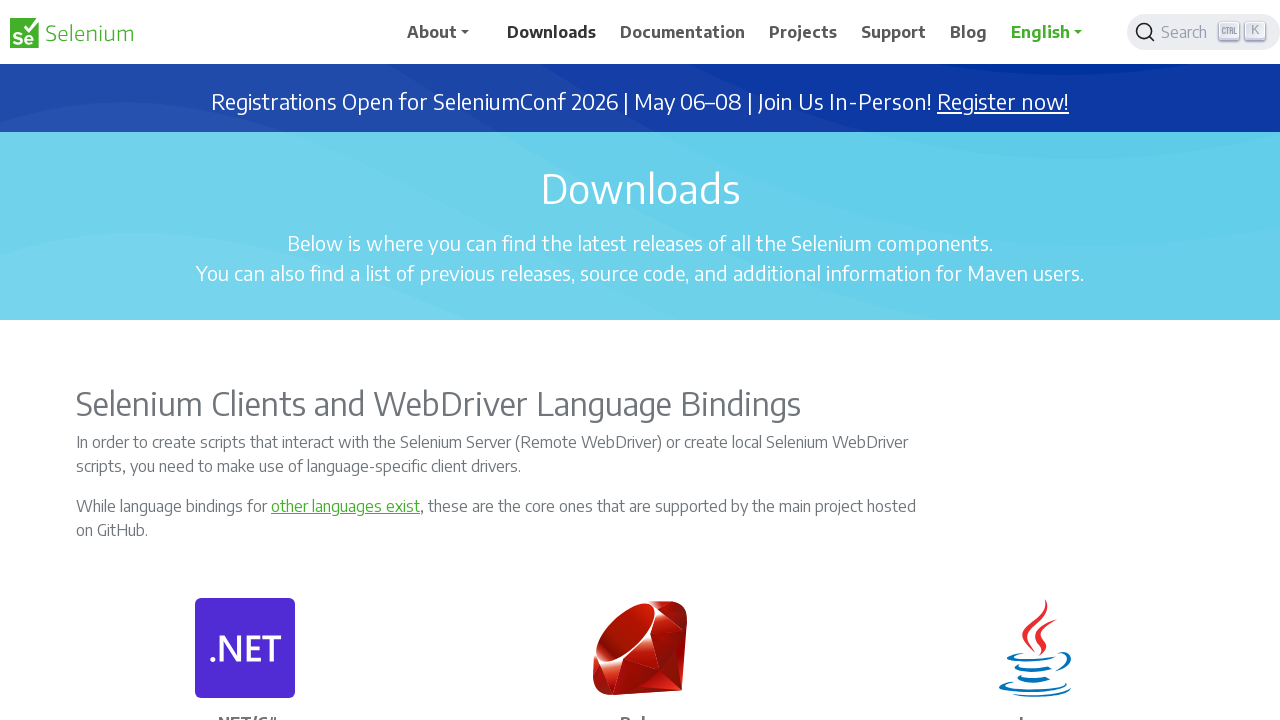